Tests the DemoQA Dynamic Properties component by clicking on buttons that change state dynamically (enable after delay, color change, visibility).

Starting URL: https://demoqa.com

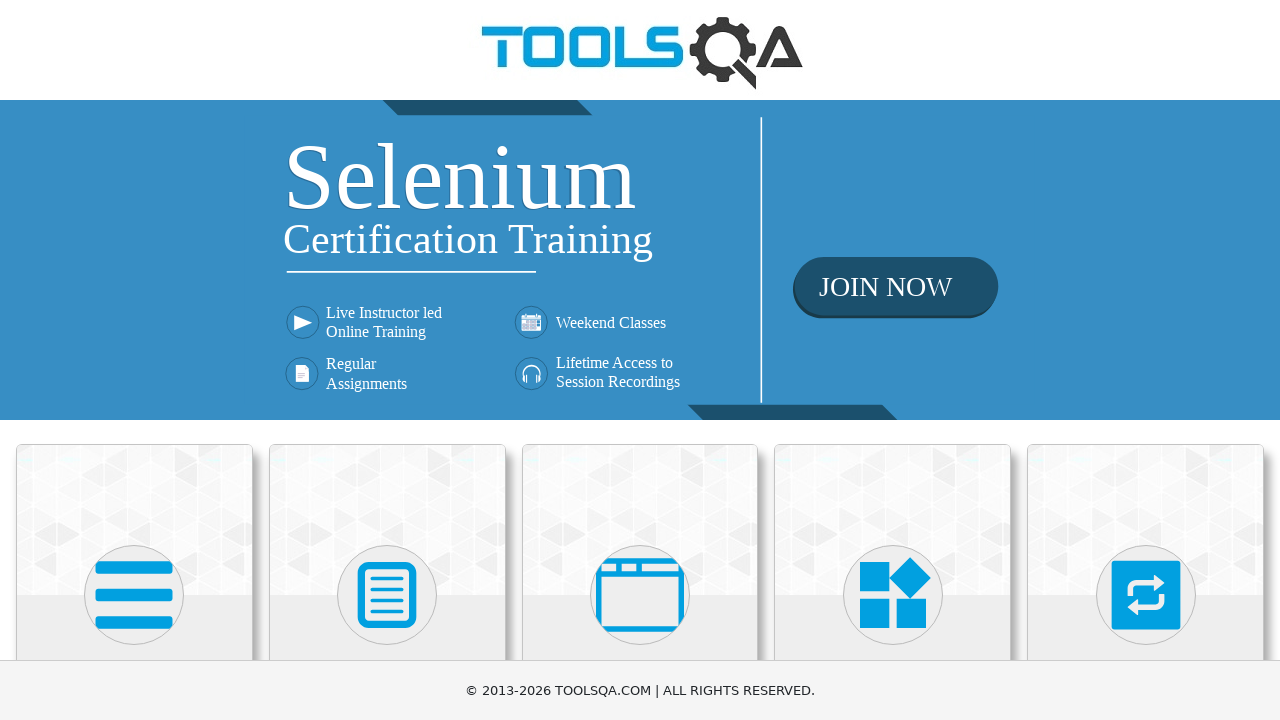

Clicked on Elements menu avatar at (134, 595) on (//div[@class='avatar mx-auto white'])[1]
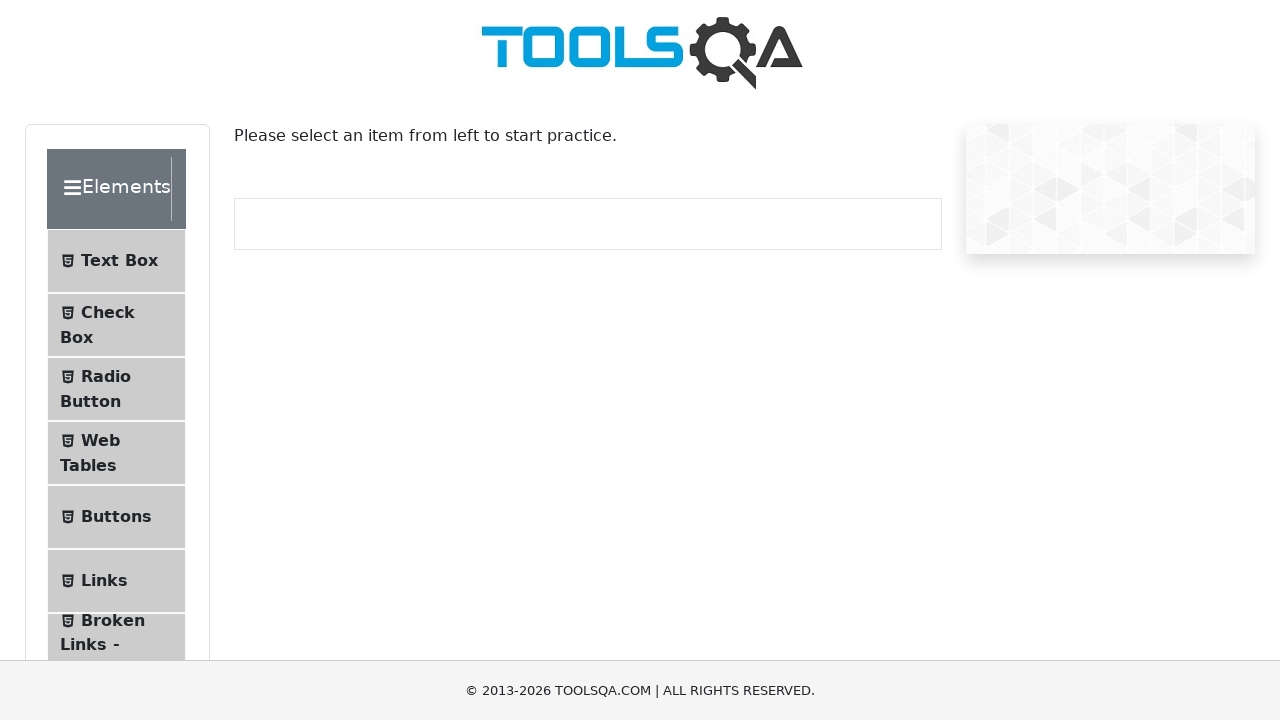

Clicked on Dynamic Properties sub-menu at (116, 360) on #item-8
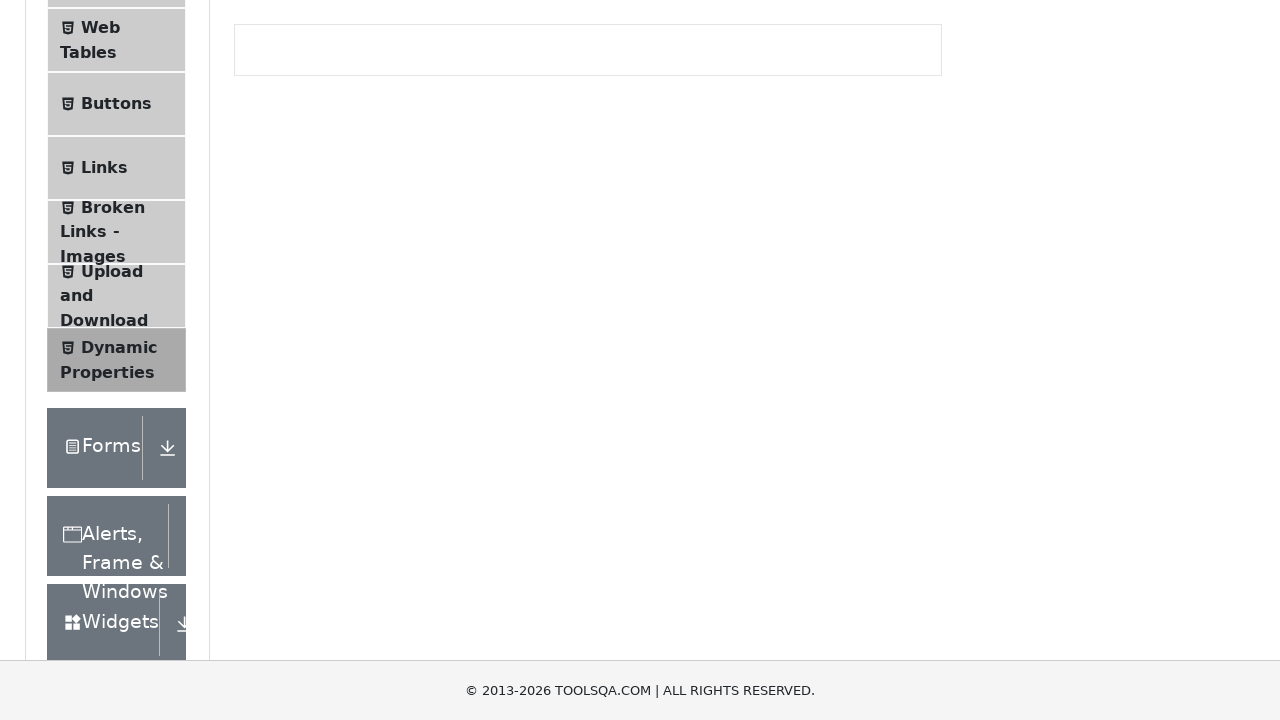

Waited for enableAfter button to become enabled
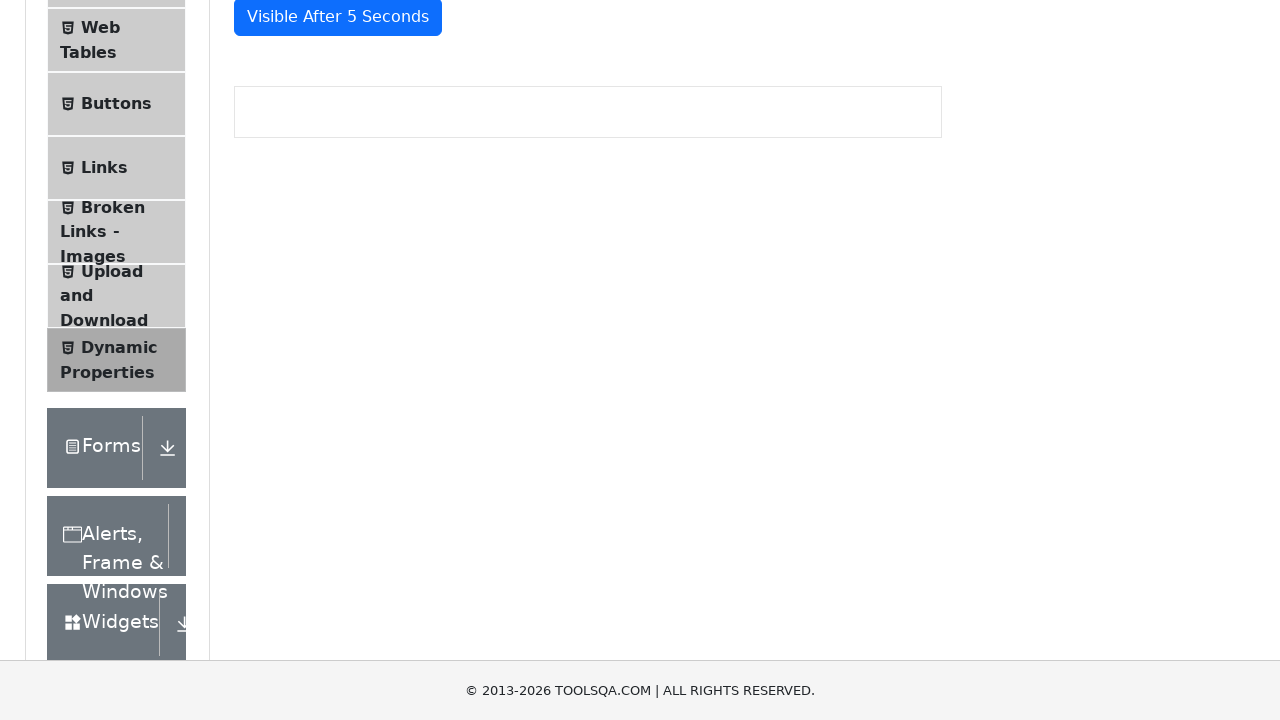

Clicked enableAfter button at (333, 306) on #enableAfter
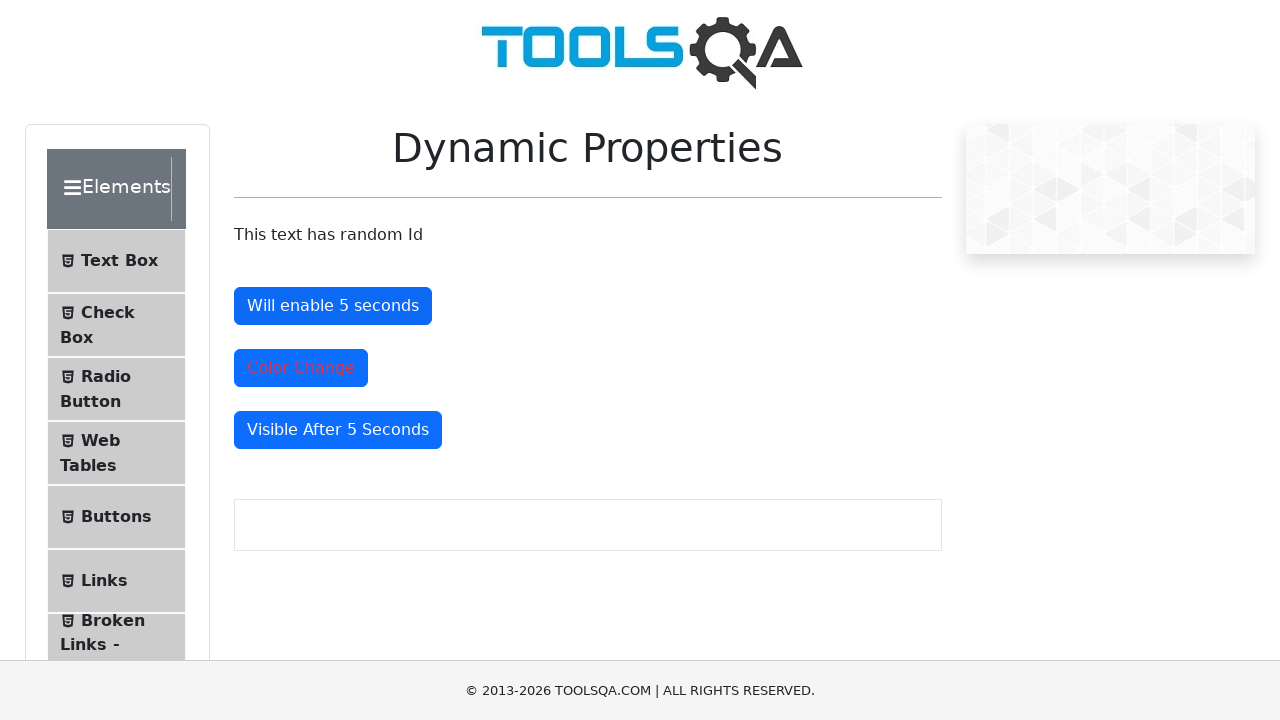

Clicked color change button at (301, 368) on #colorChange
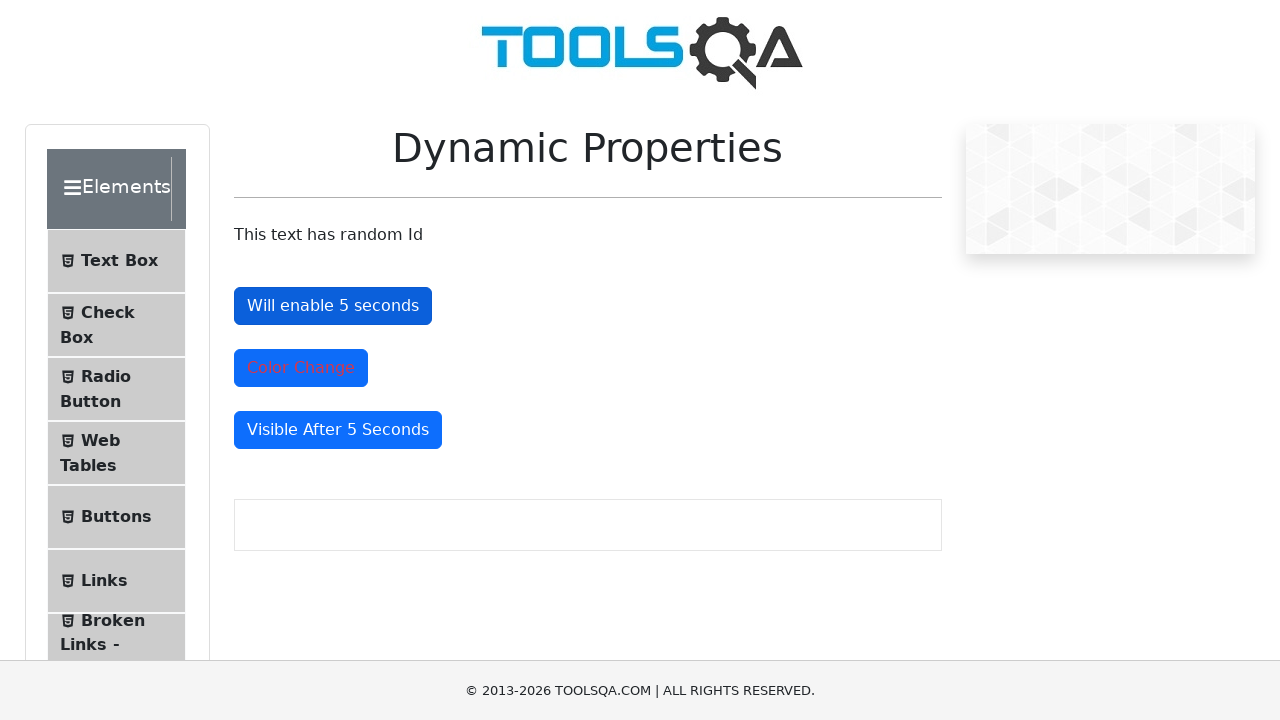

Waited 5 seconds for dynamic changes to occur
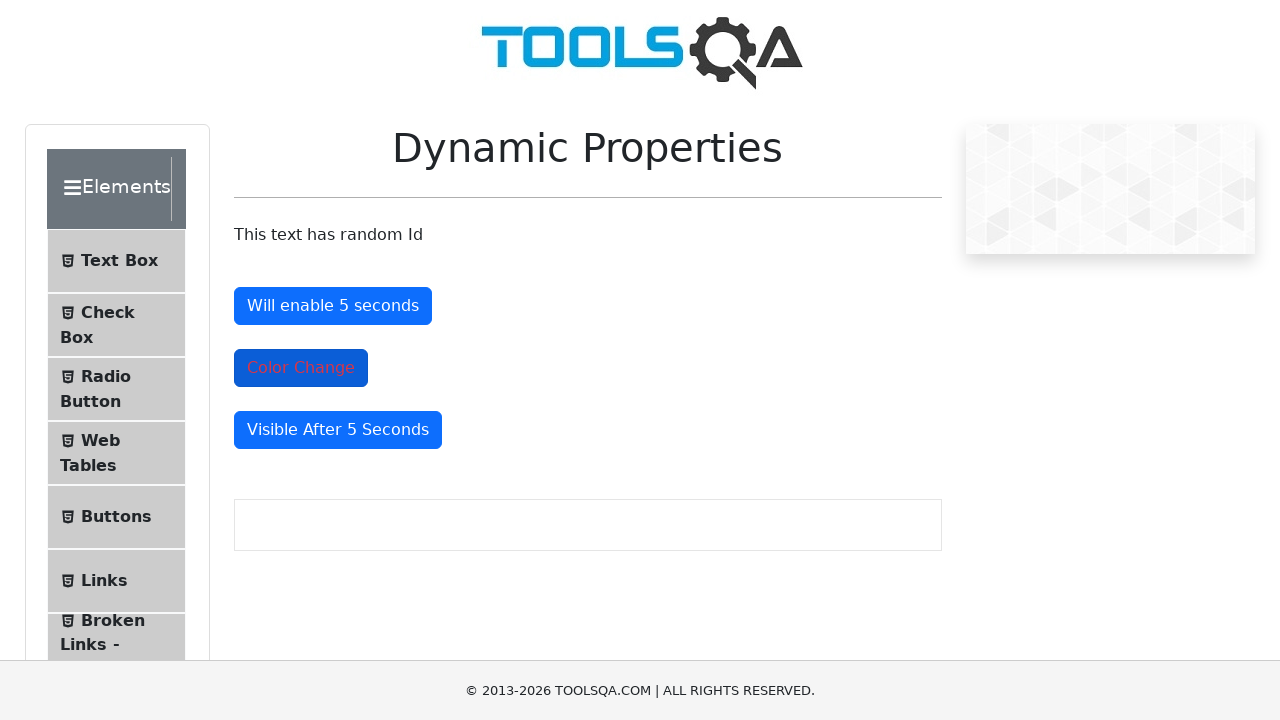

Clicked enableAfter button again at (333, 306) on #enableAfter
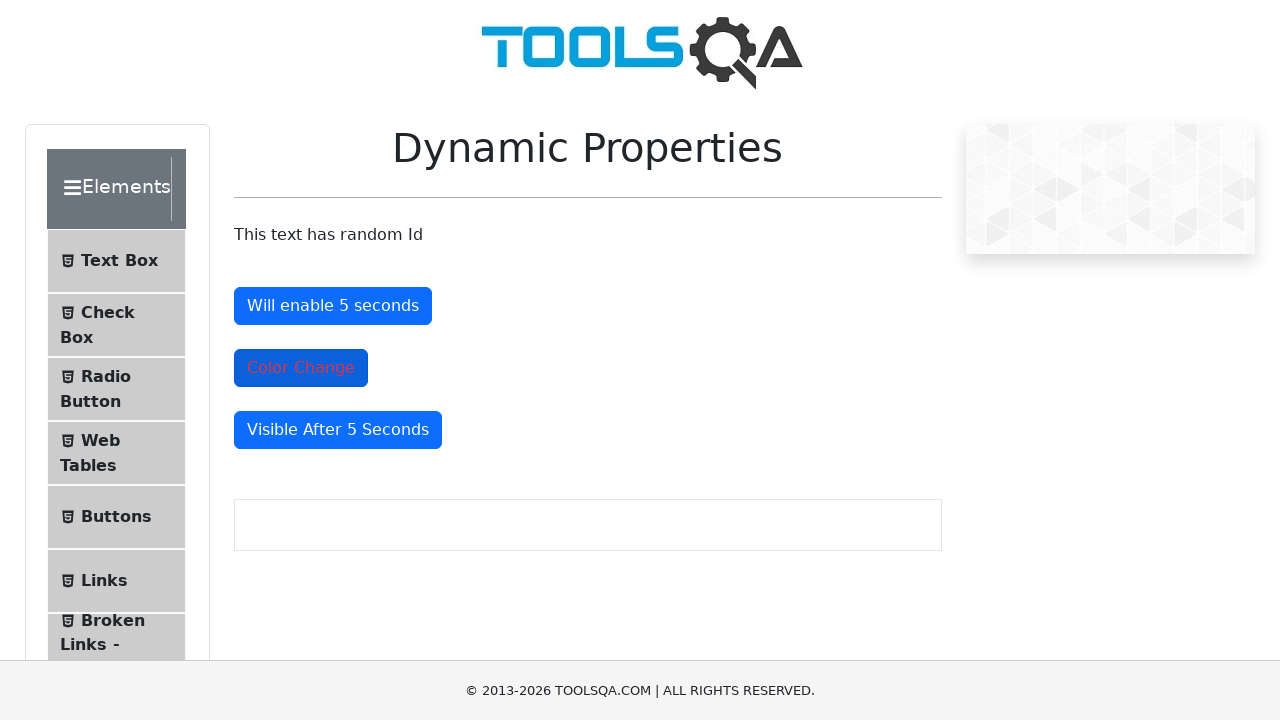

Clicked color change button again at (301, 368) on #colorChange
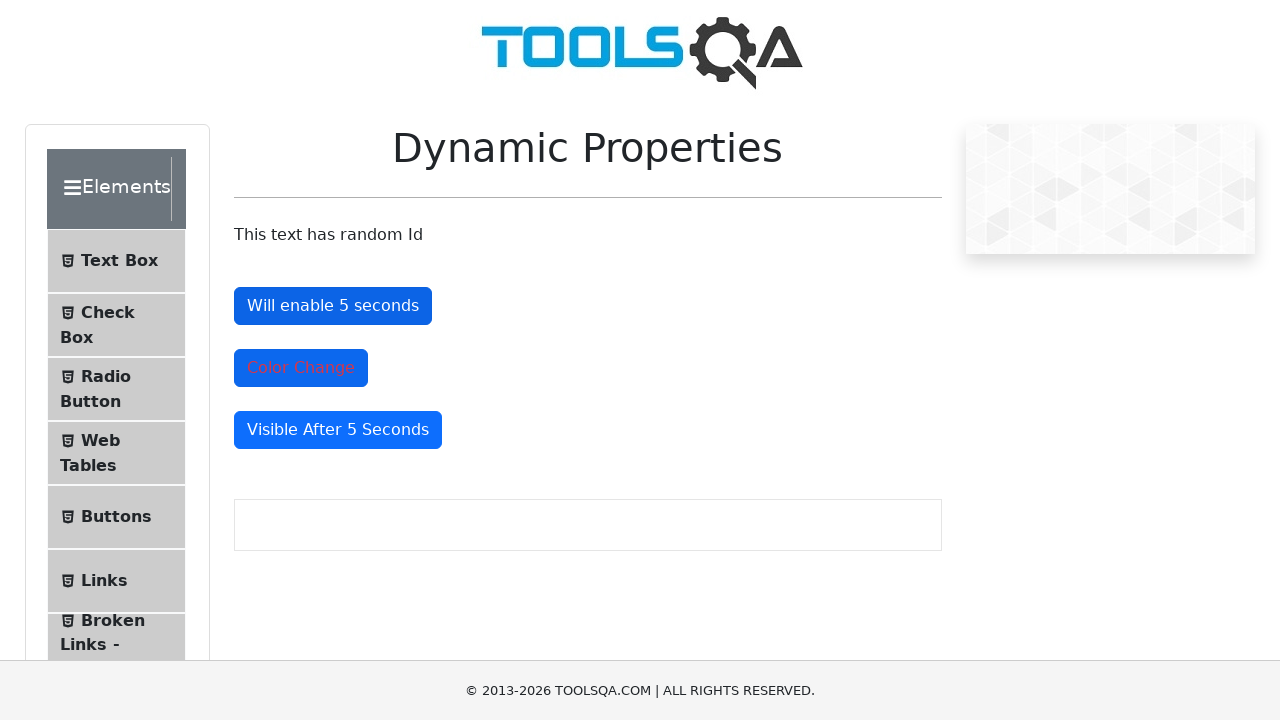

Waited for visibleAfter button to become visible
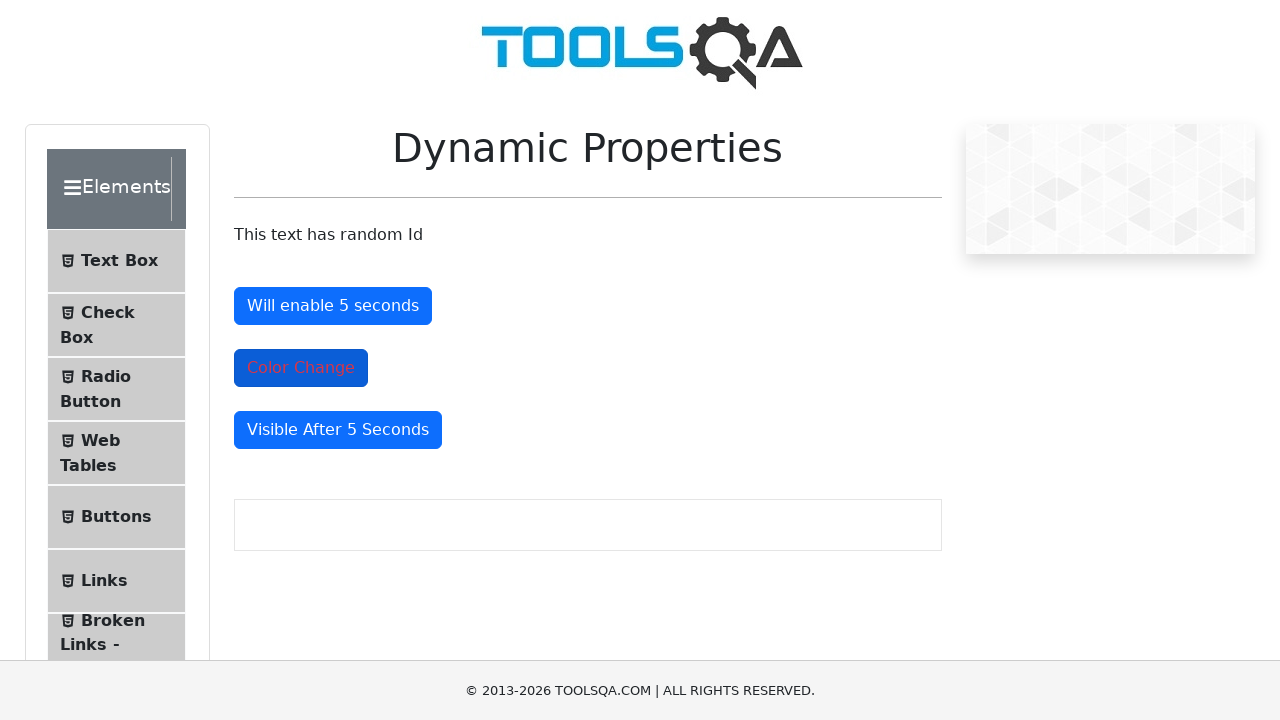

Clicked visibleAfter button at (338, 430) on #visibleAfter
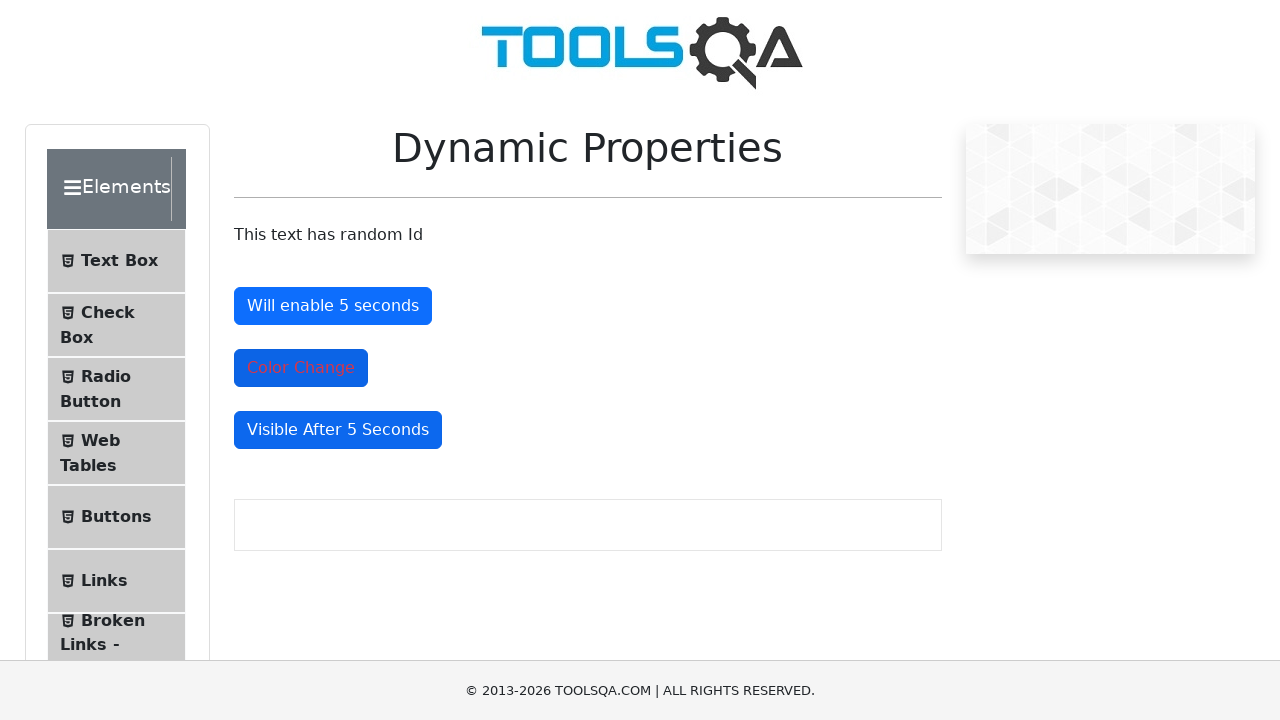

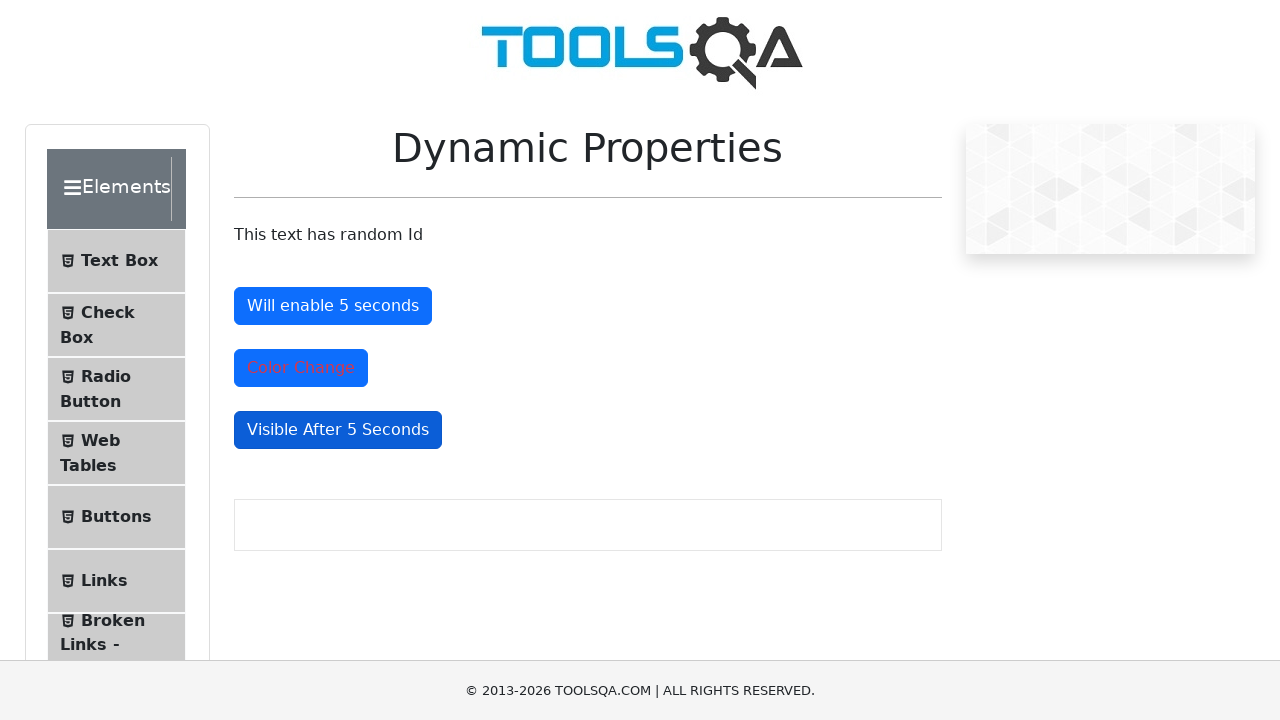